Tests radio button selection functionality by clicking the male option and verifying the success message

Starting URL: https://softwaretestingpro.github.io/Automation/Beginner/B-1.03-Radio.html

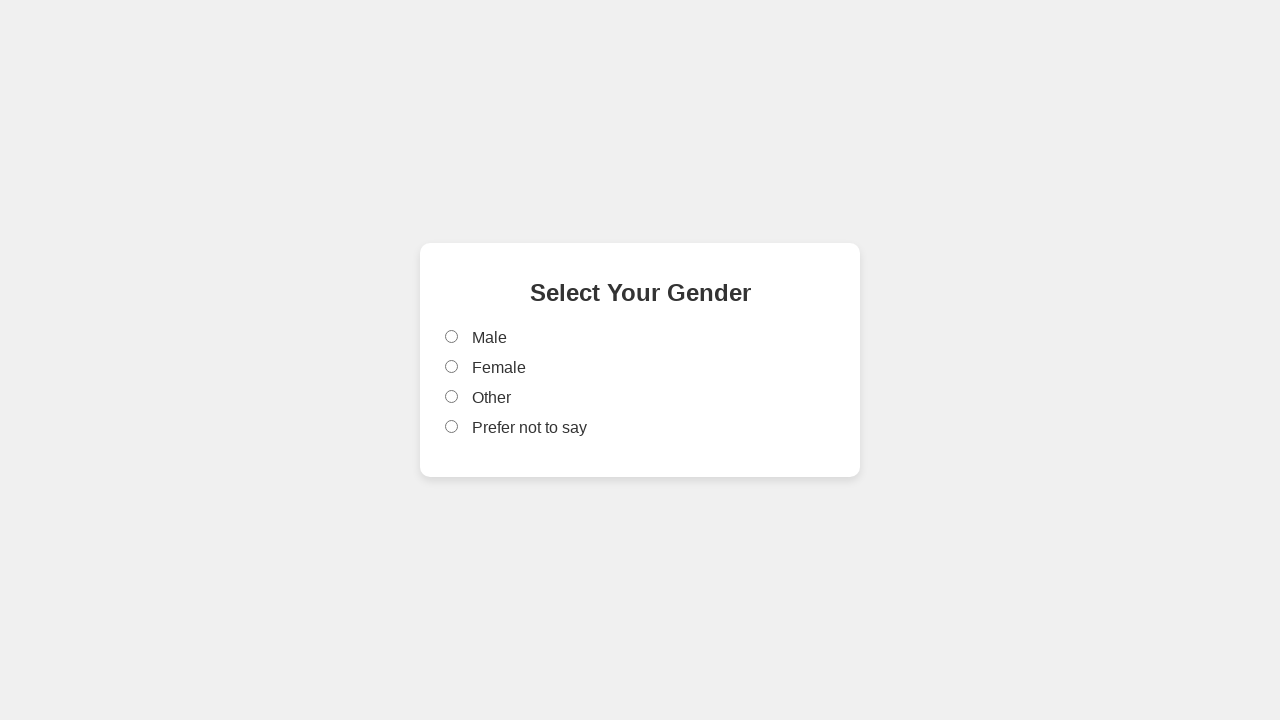

Clicked the male radio button at (452, 337) on xpath=//input[@value='male']
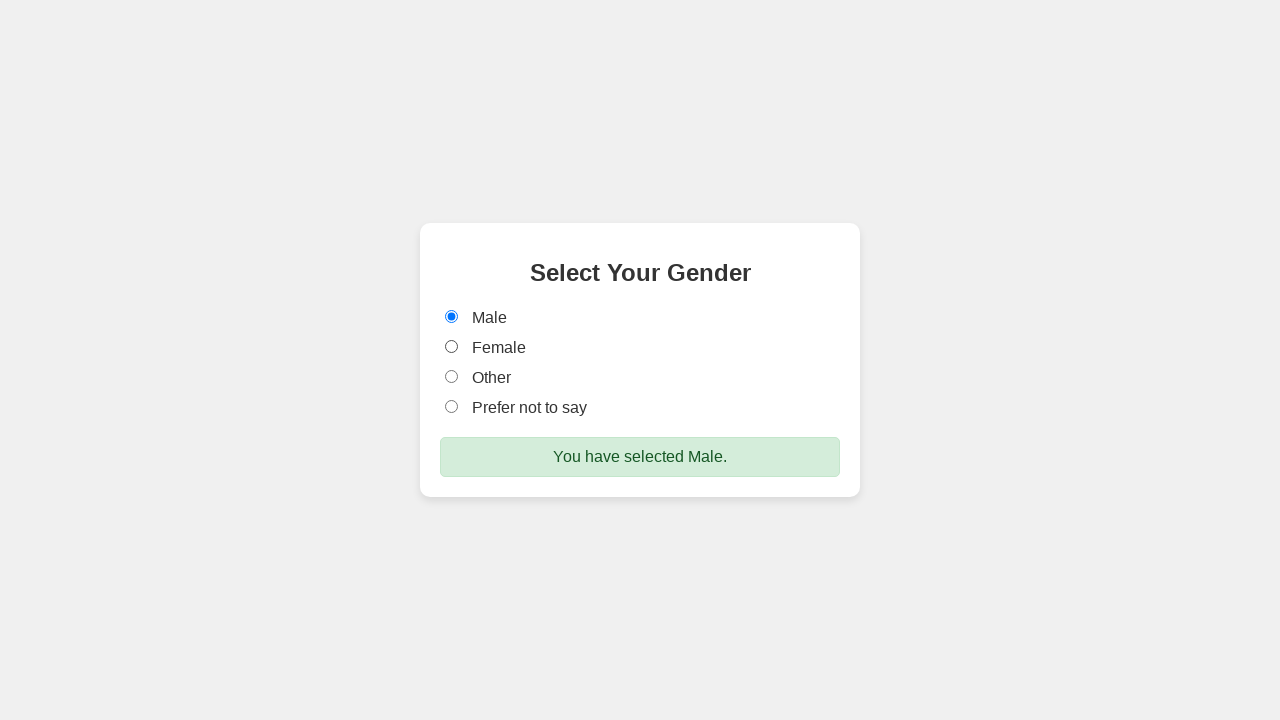

Located the success message element
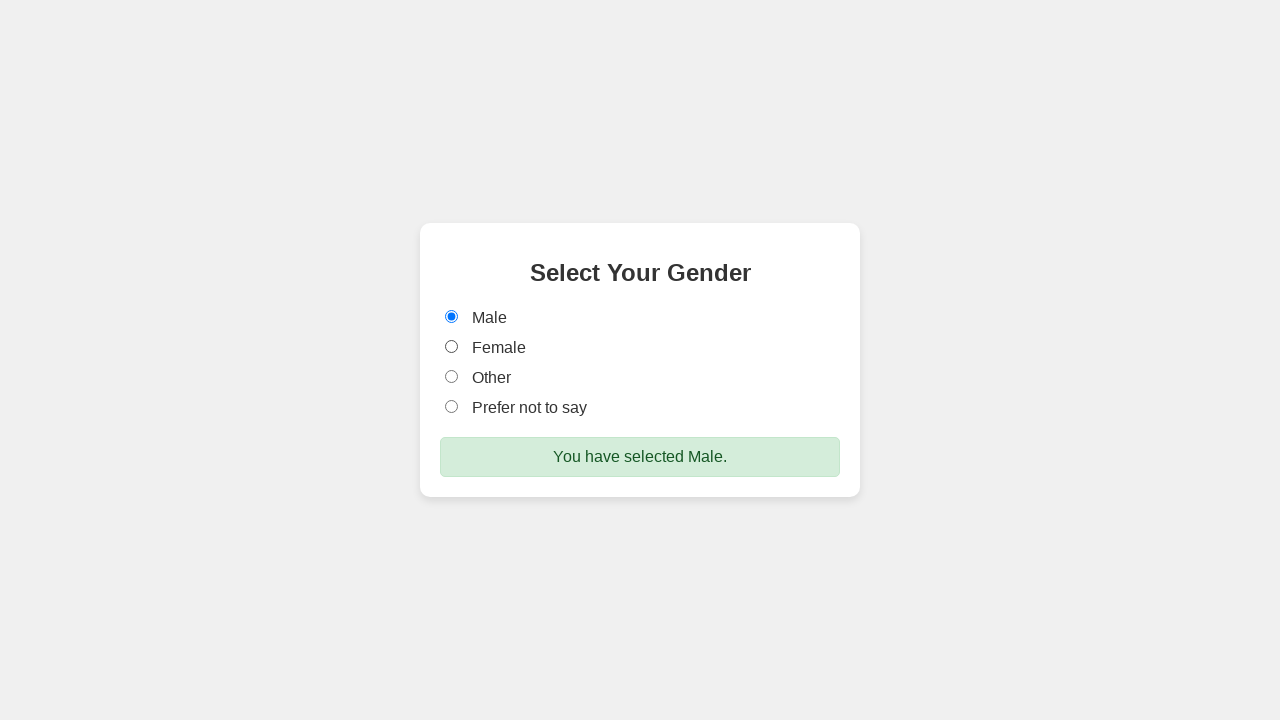

Waited for success message to appear
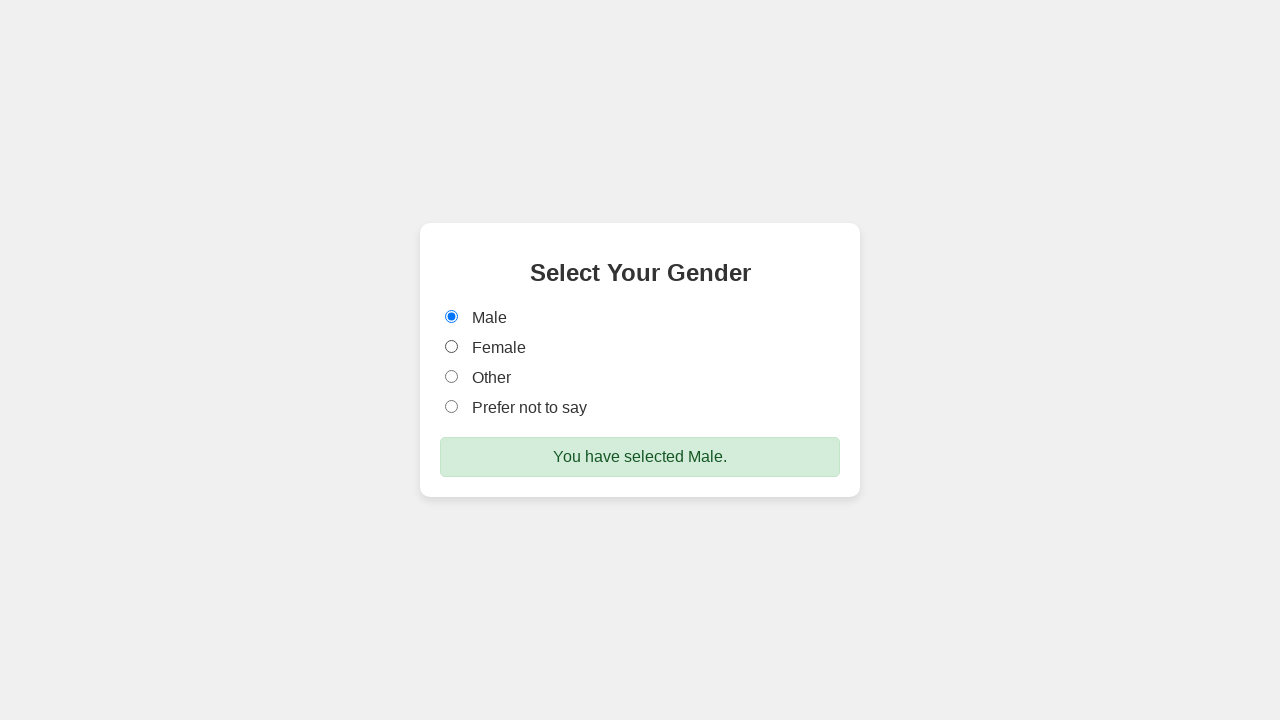

Retrieved success message text content
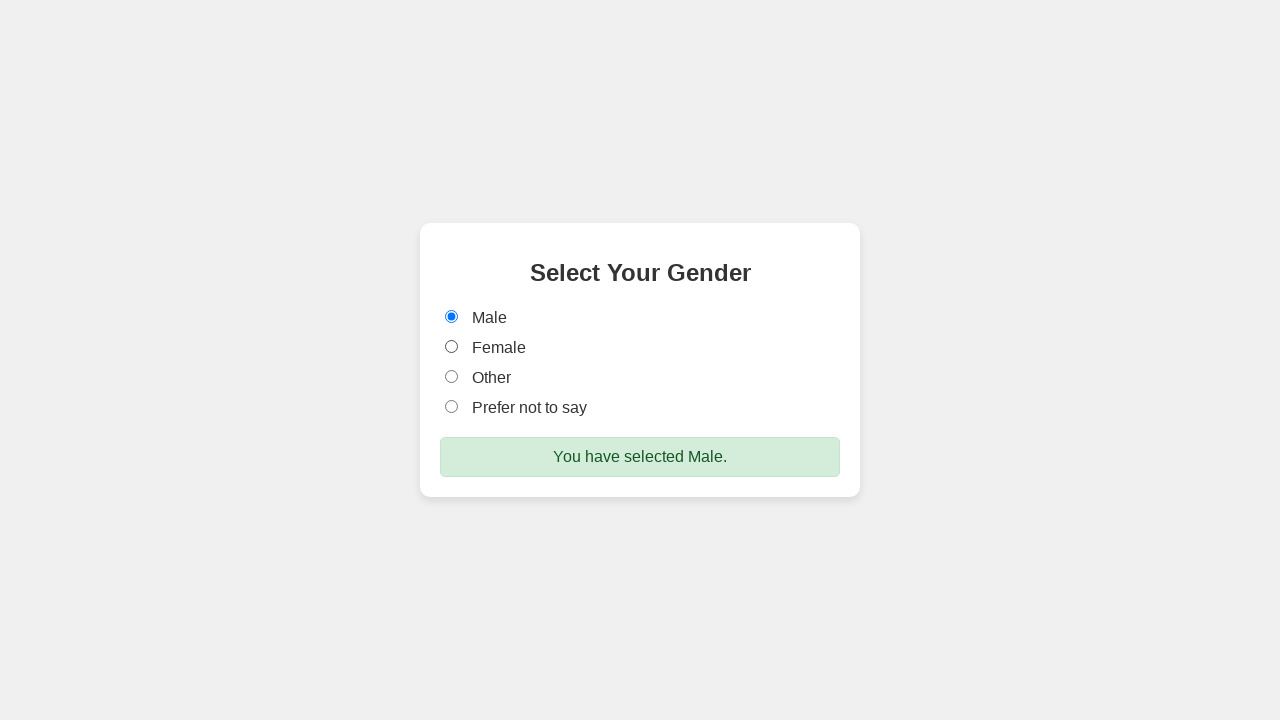

Verified success message displays 'You have selected Male.'
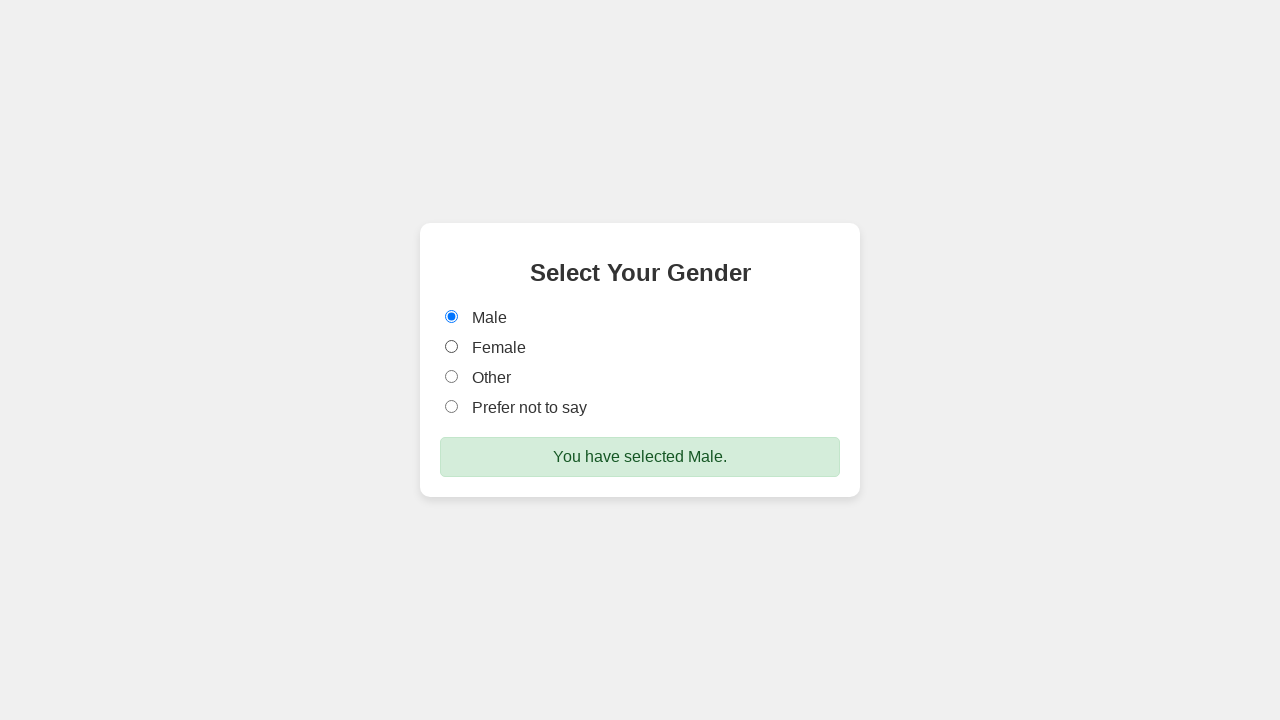

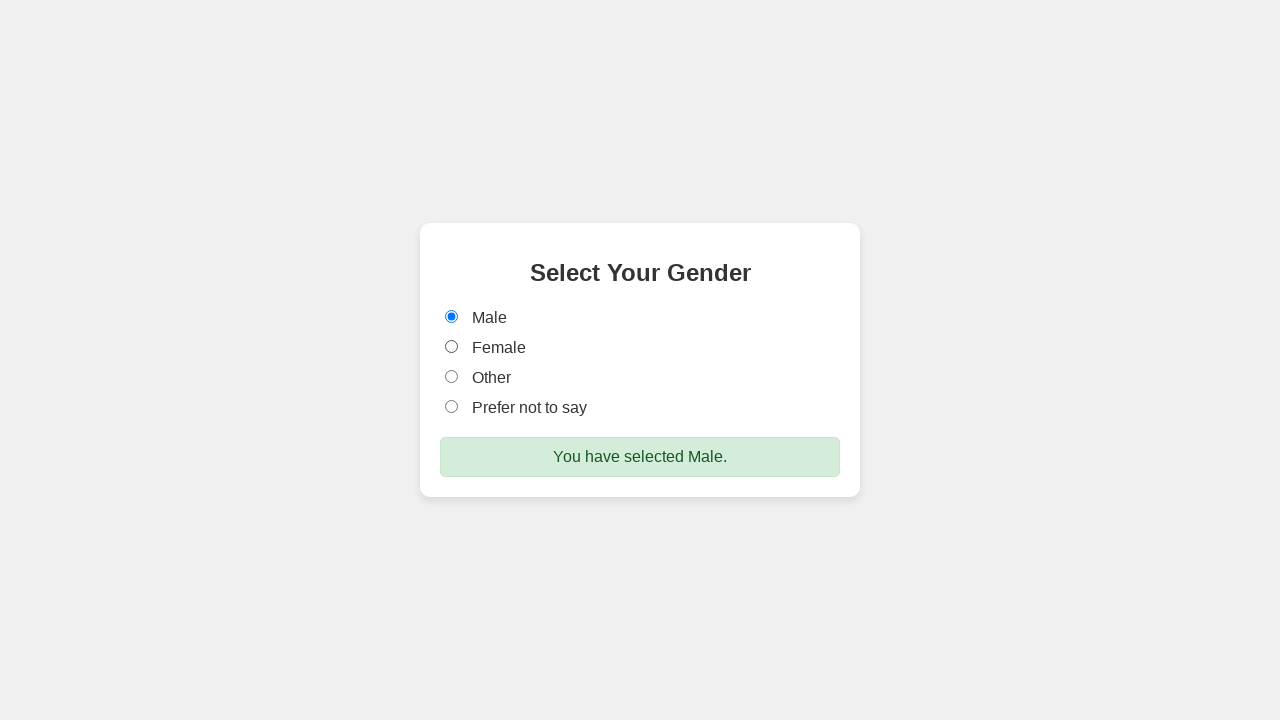